Tests JavaScript alert handling by triggering and interacting with different types of alerts - simple alert, confirm dialog, and prompt dialog

Starting URL: https://the-internet.herokuapp.com/javascript_alerts

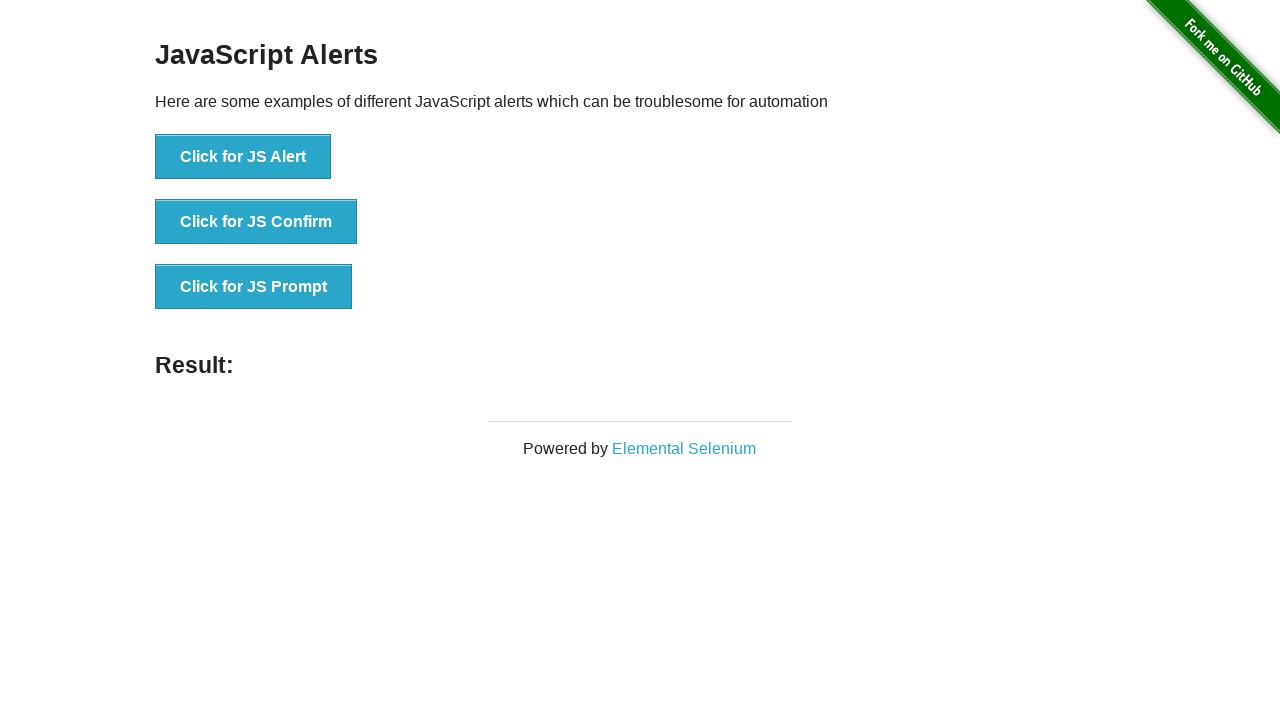

Clicked button to trigger JavaScript alert at (243, 157) on xpath=//button[normalize-space()='Click for JS Alert']
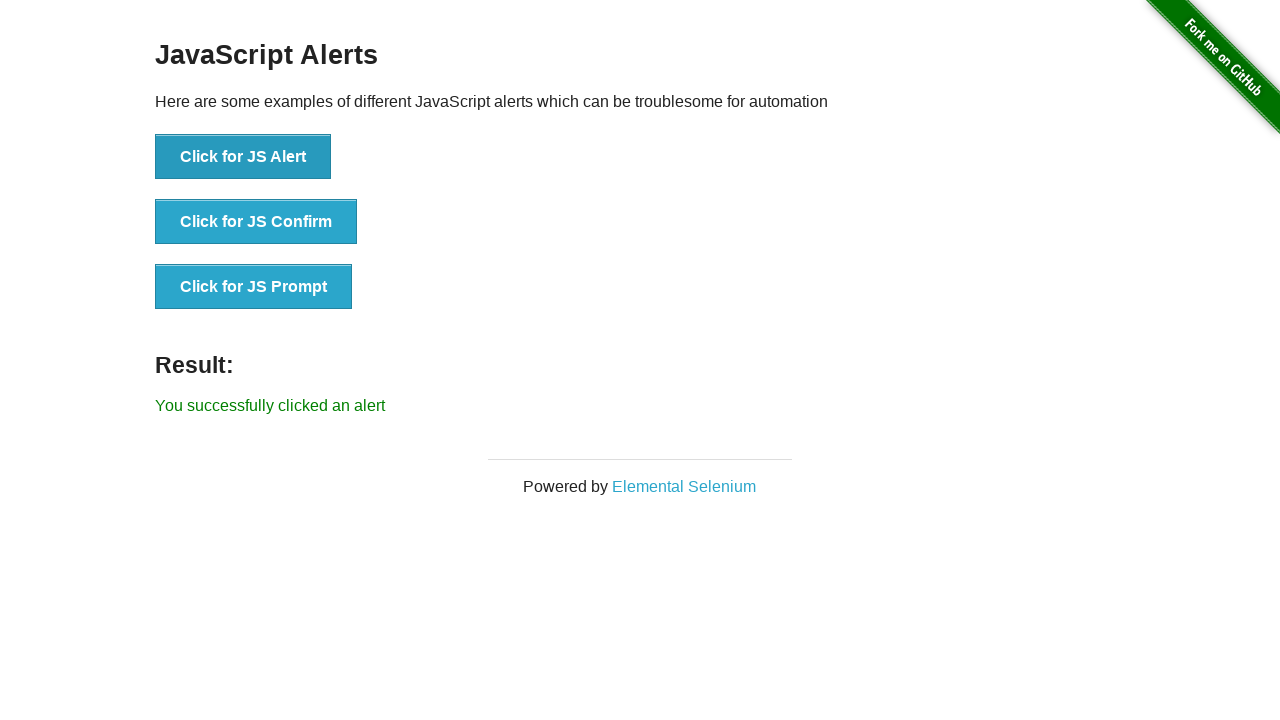

Set up dialog handler to accept alerts
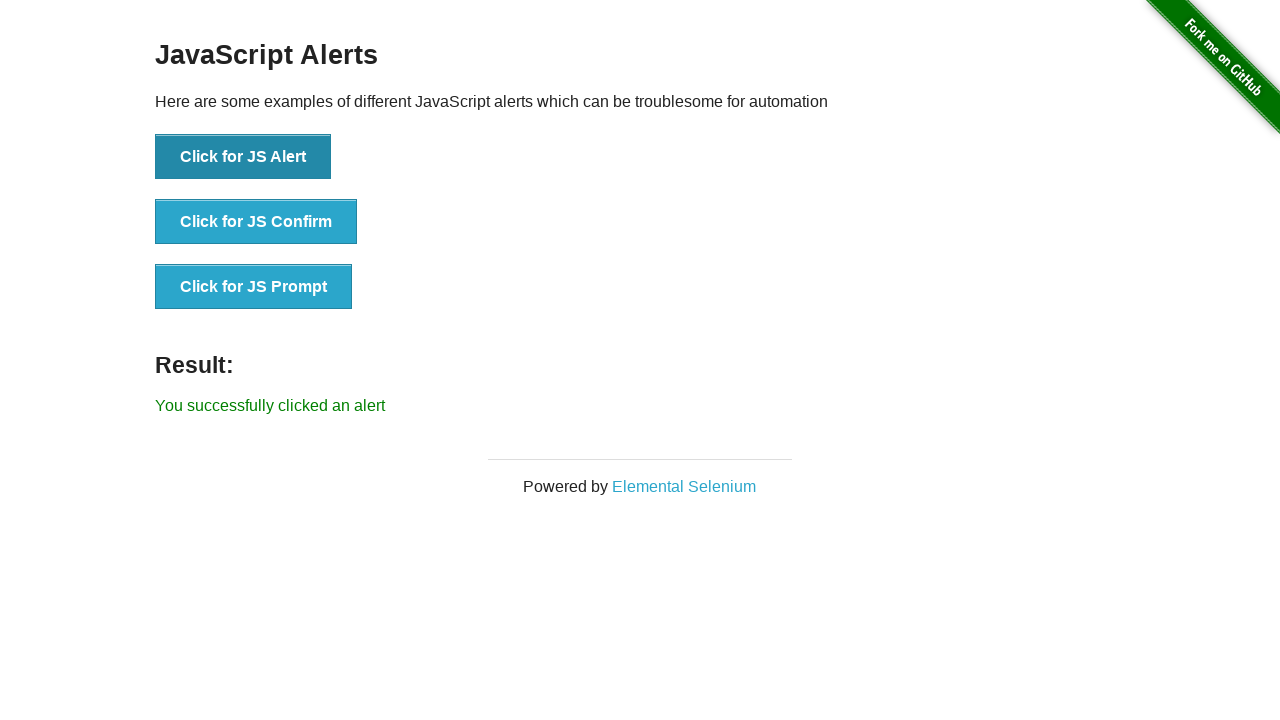

Waited 2 seconds for alert to be processed
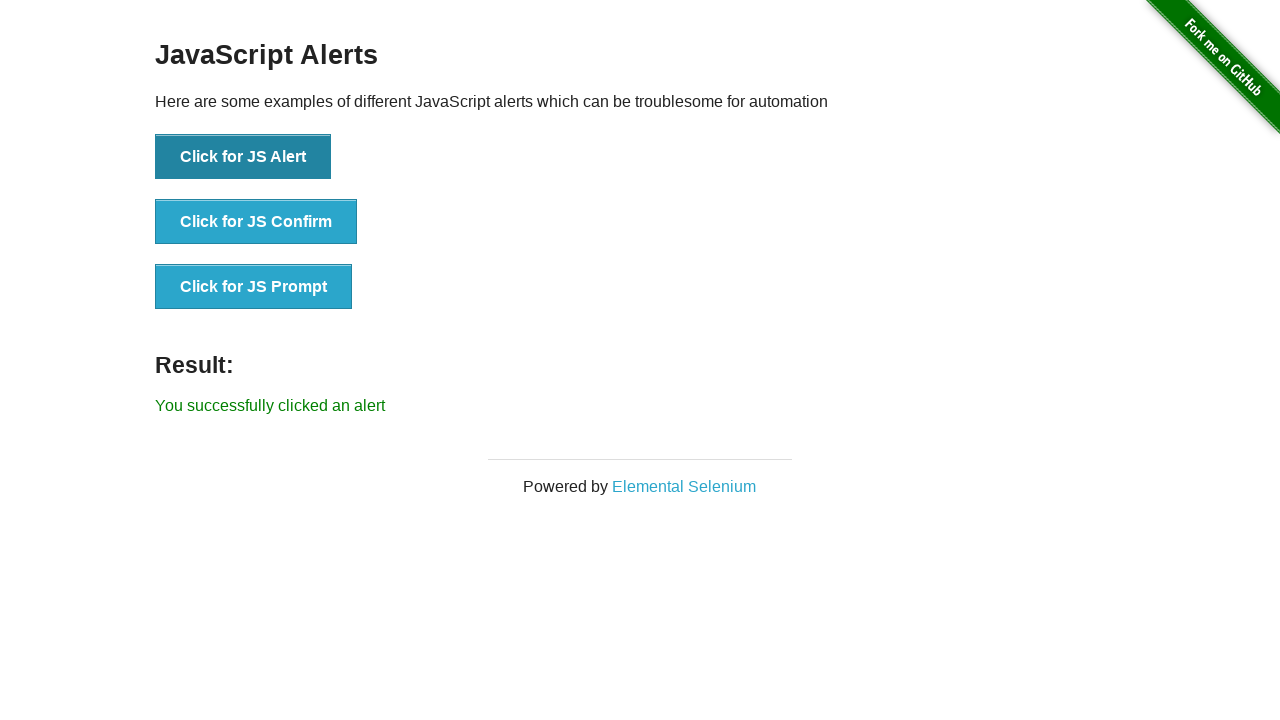

Clicked button to trigger JavaScript confirm dialog at (256, 222) on xpath=//button[normalize-space()='Click for JS Confirm']
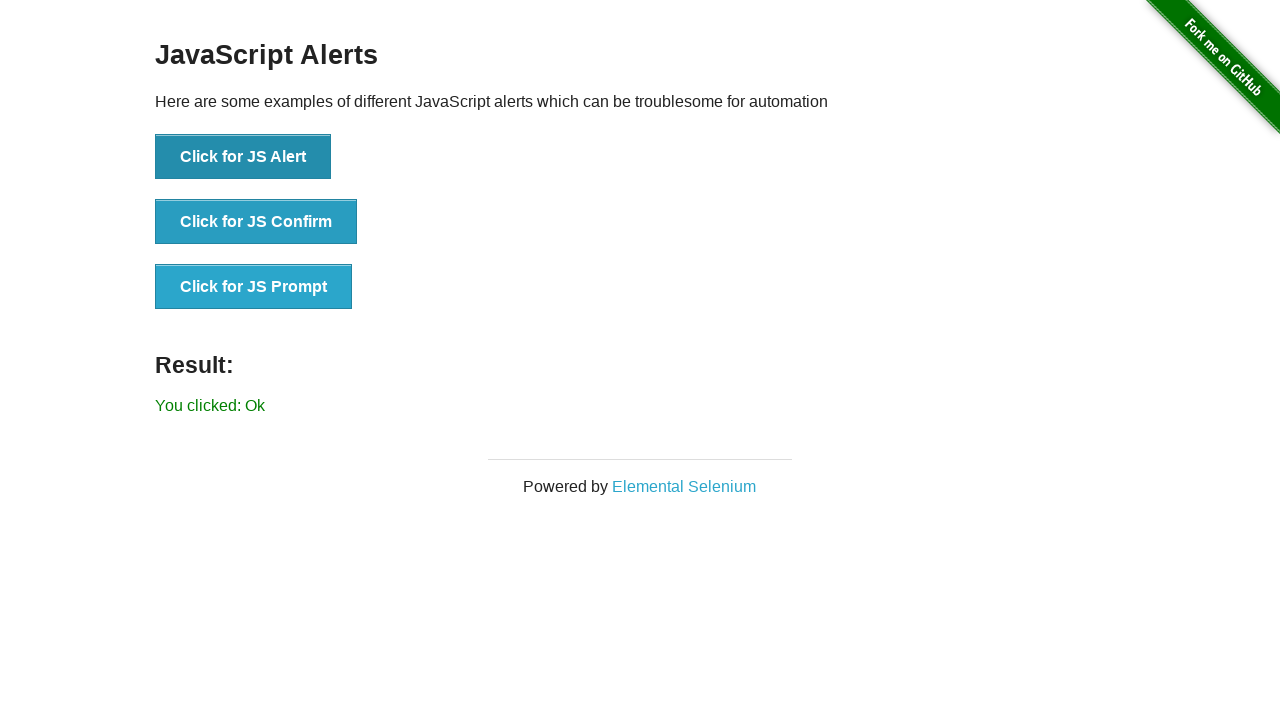

Set up dialog handler to dismiss confirm dialog
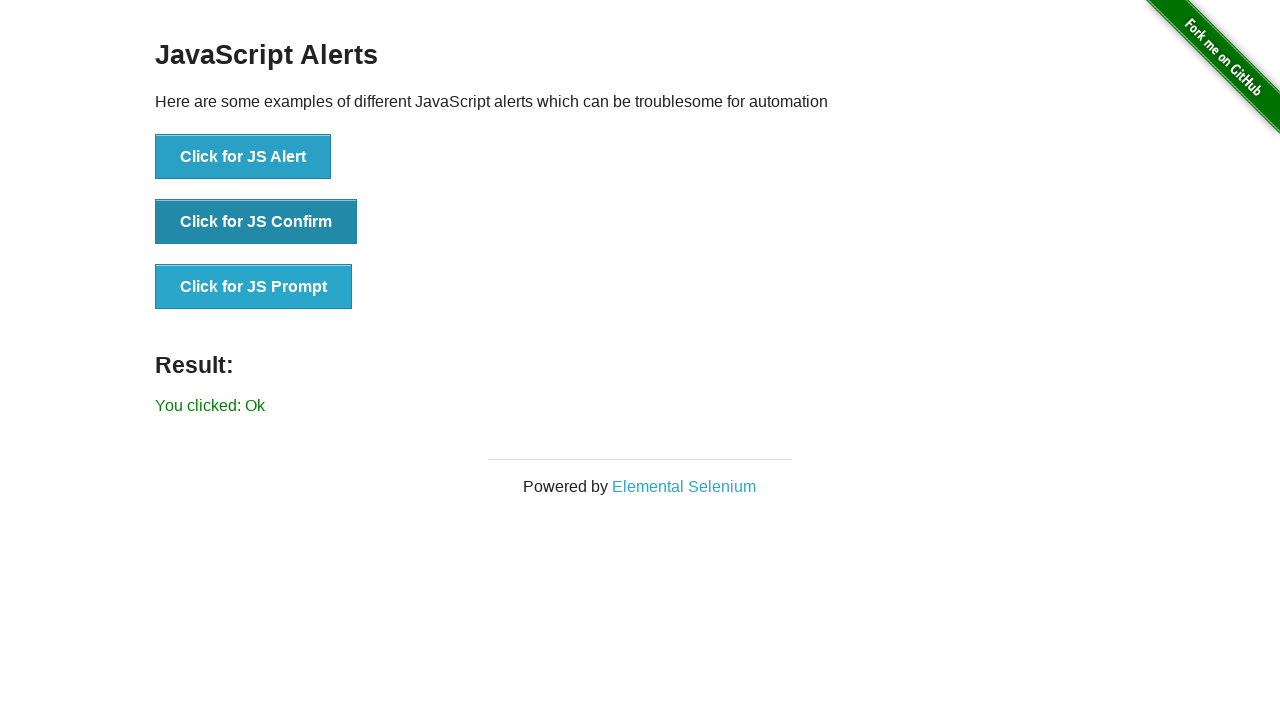

Waited 2 seconds for confirm dialog to be processed
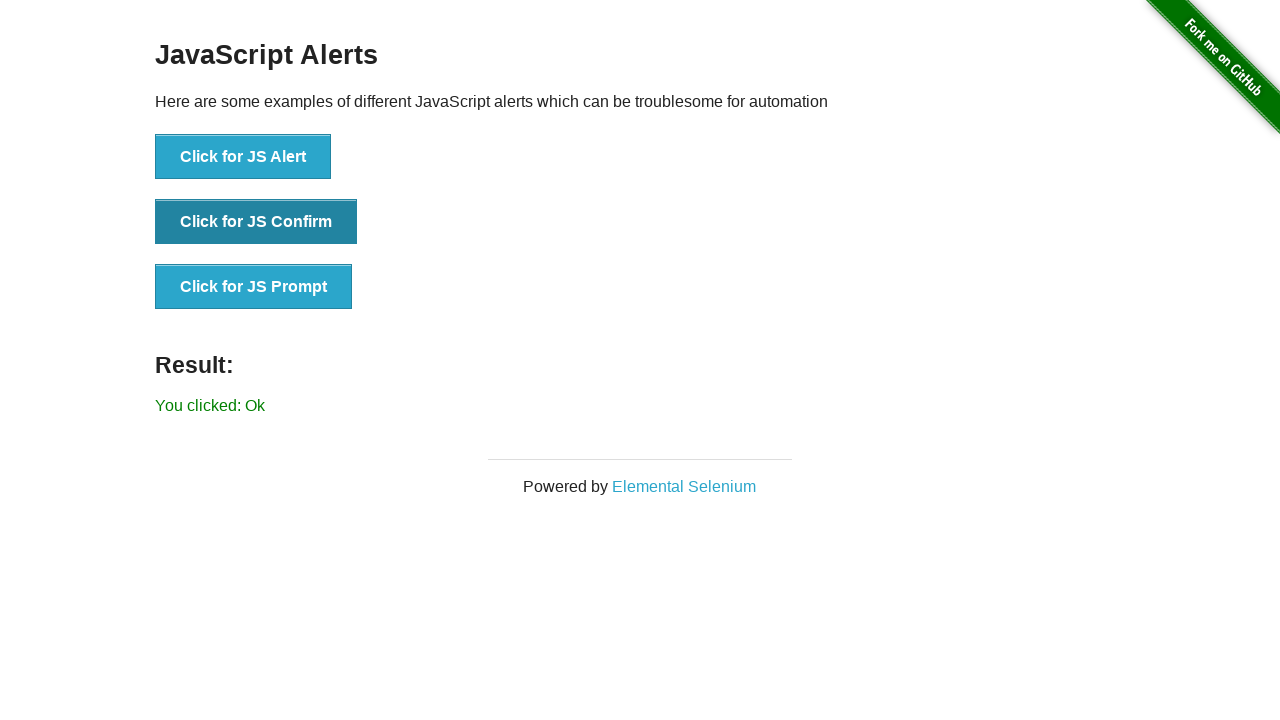

Clicked button to trigger JavaScript prompt dialog at (254, 287) on xpath=//button[normalize-space()='Click for JS Prompt']
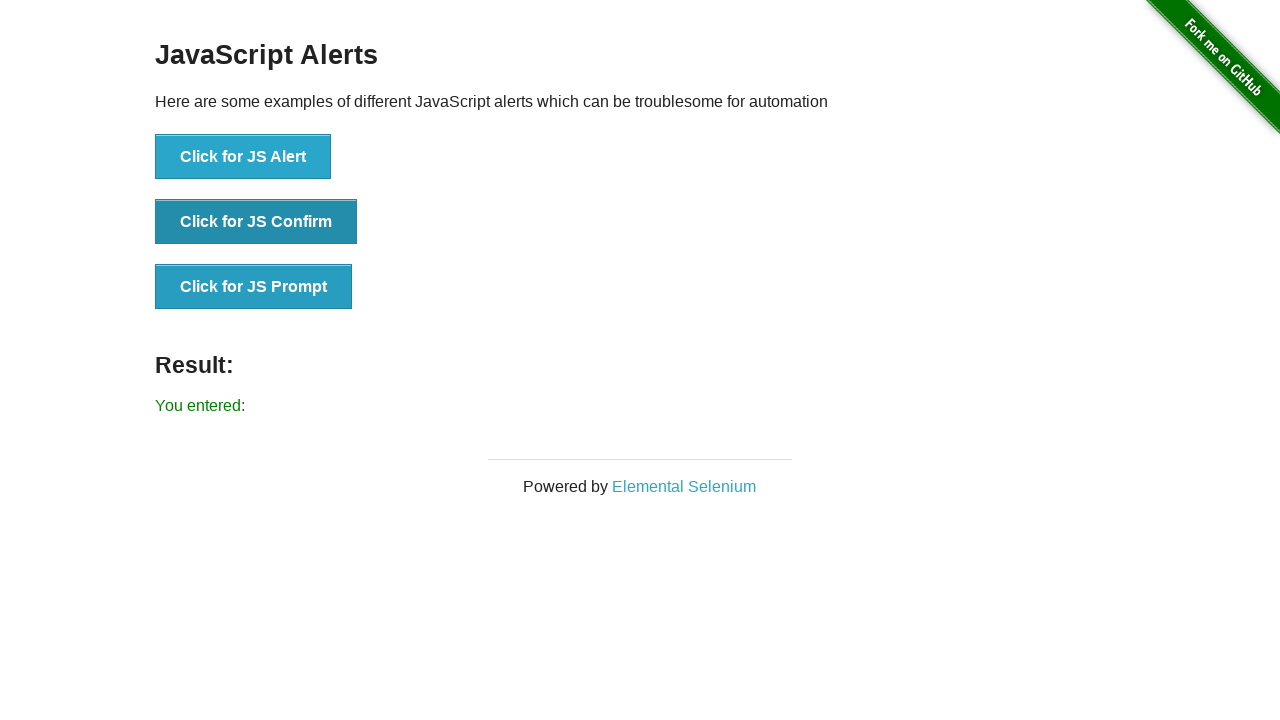

Set up dialog handler to accept prompt with text 'hello'
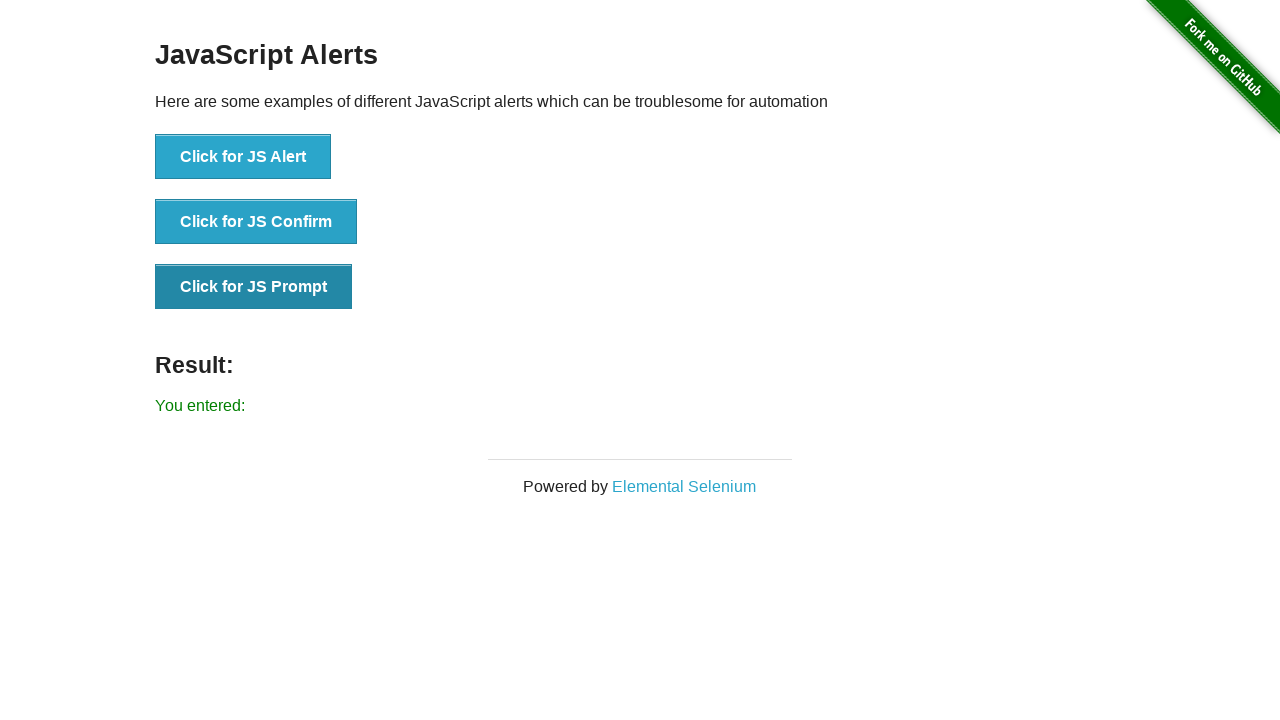

Waited 4 seconds for prompt dialog to be processed
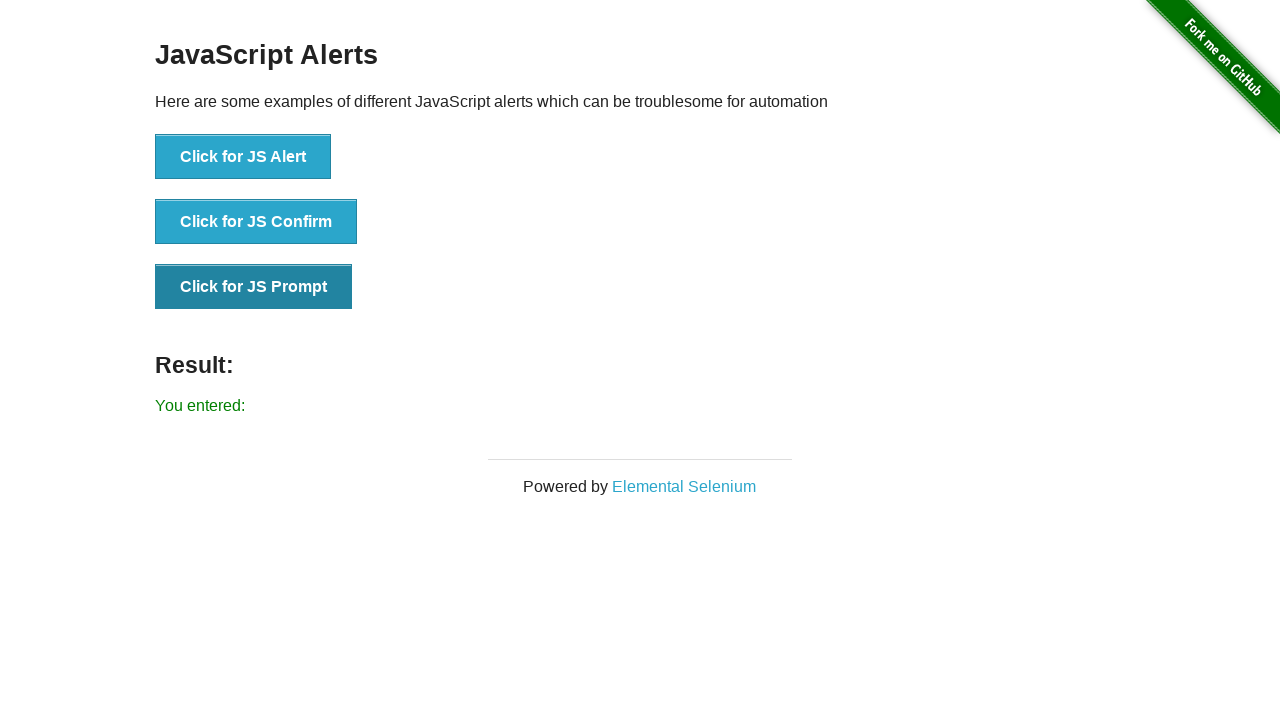

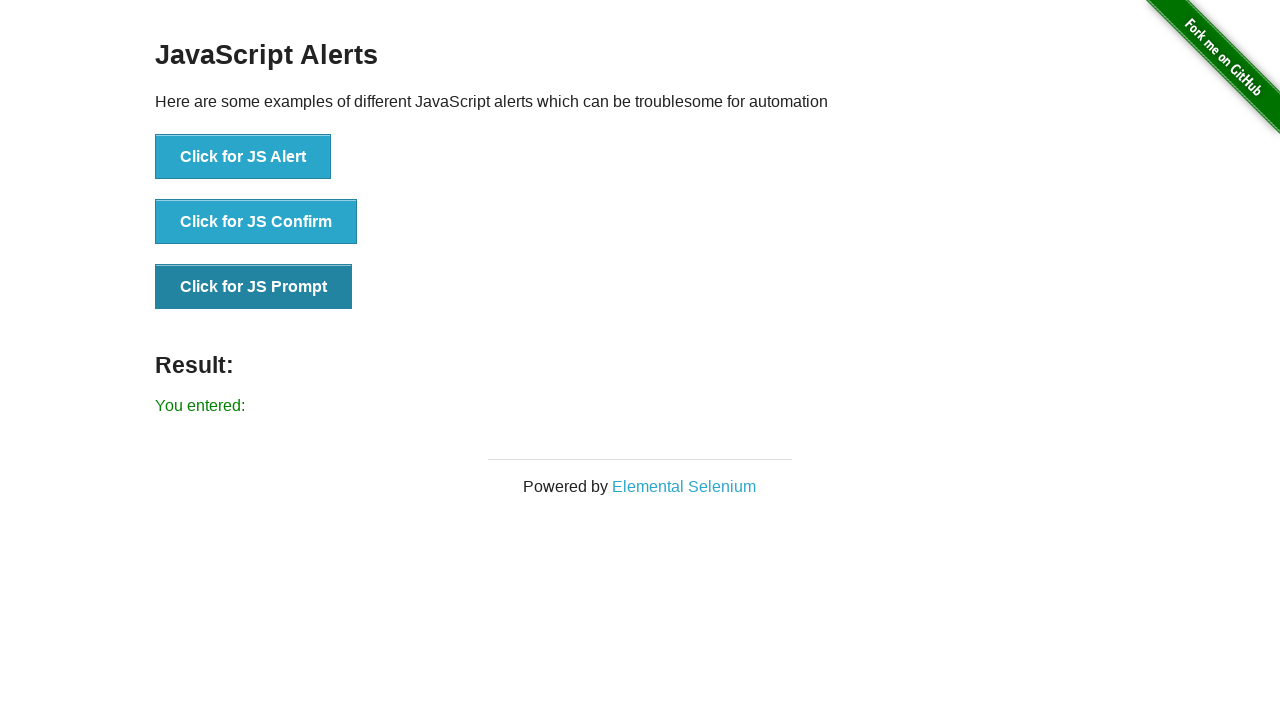